Tests the expandable content functionality on a Selenium course content page by clicking on a section button and verifying the content loads

Starting URL: http://greenstech.in/selenium-course-content.html

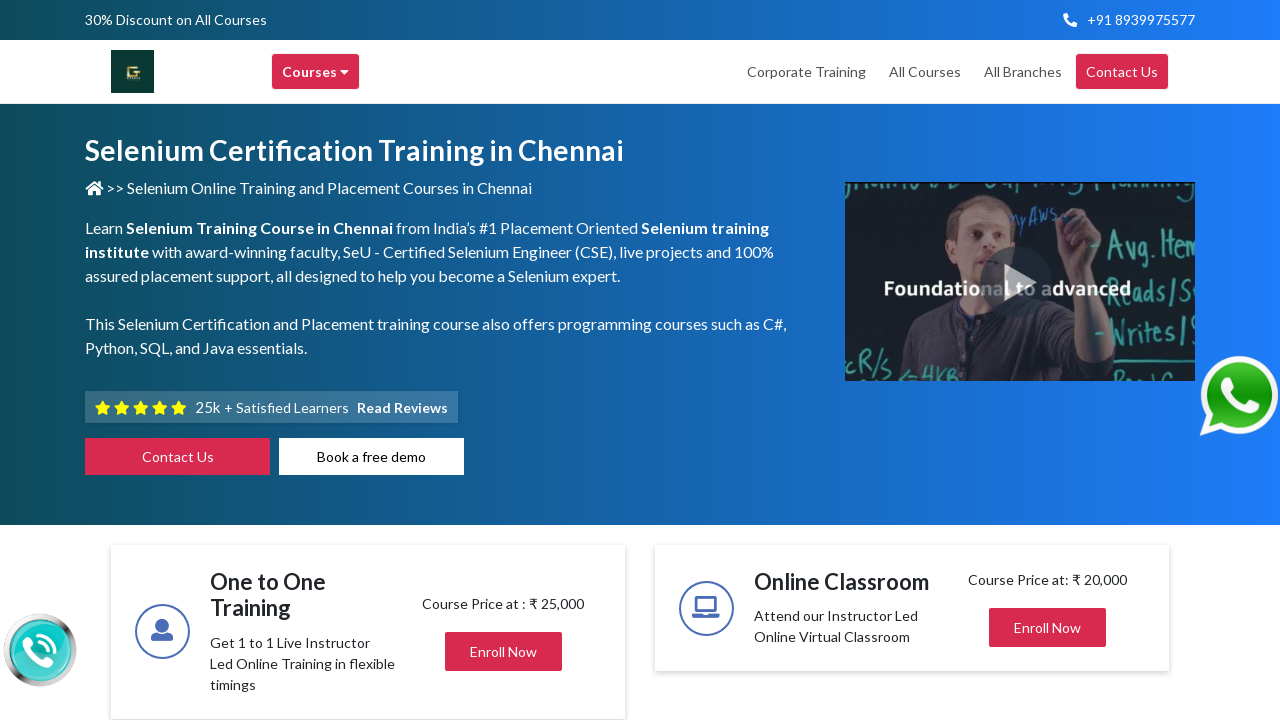

Clicked on the first expandable section button at (201, 361) on (//span[@class='text'])[1]
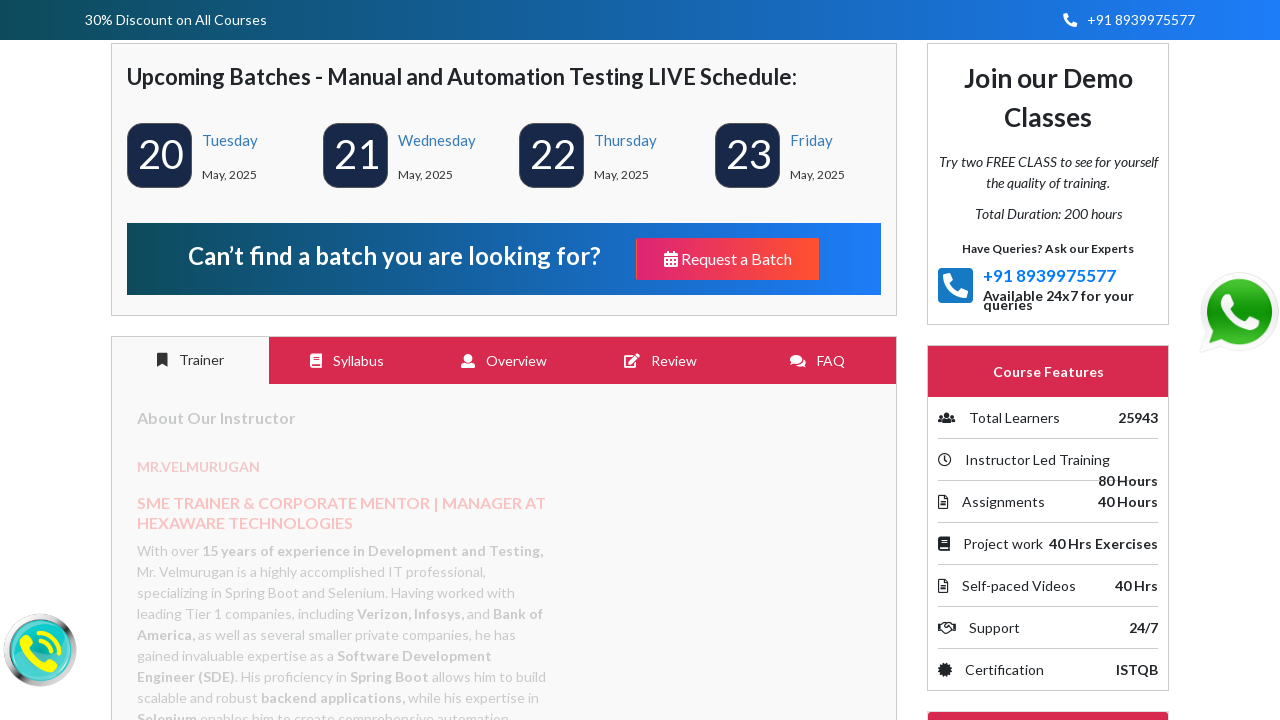

Verified expandable content loaded with instructor information visible
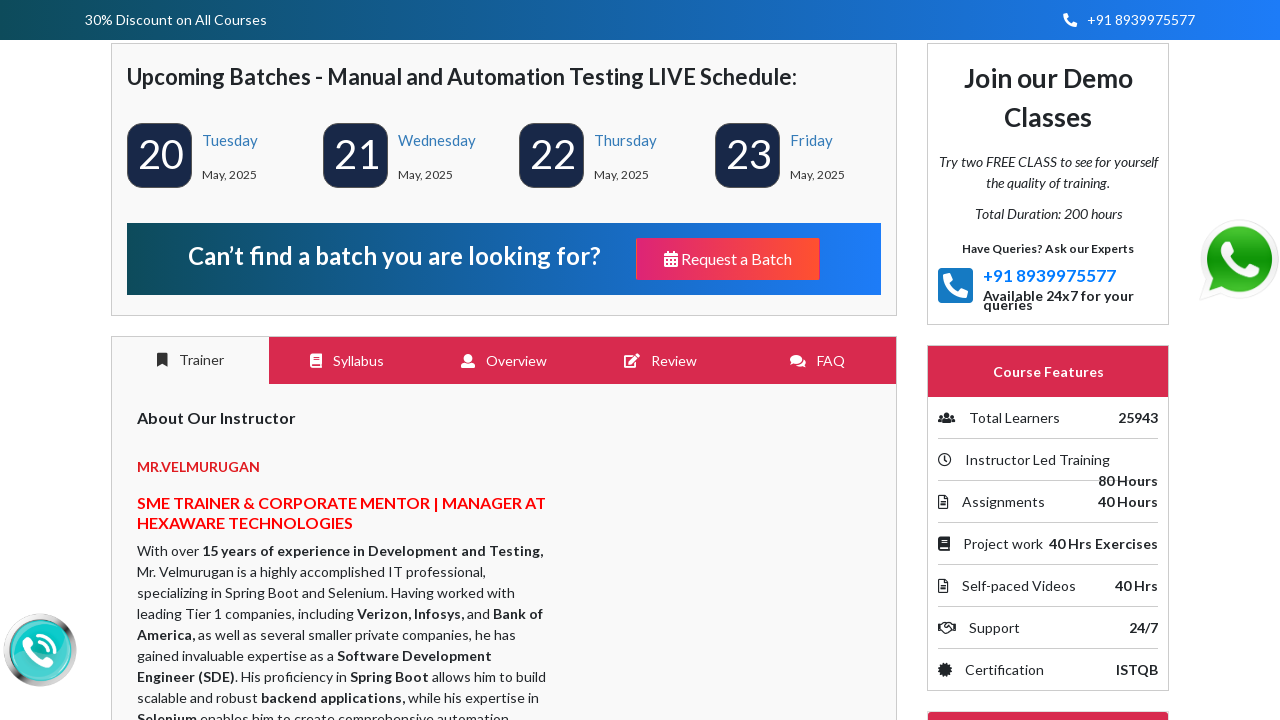

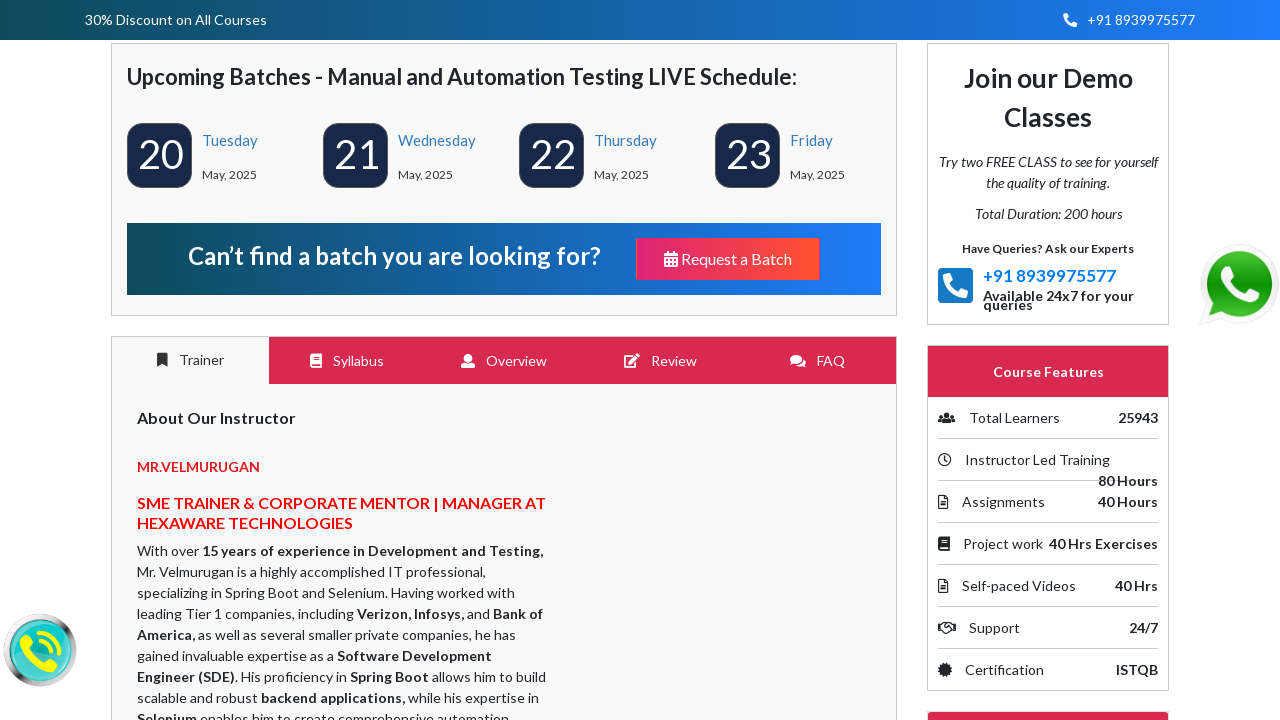